Tests load more pagination functionality by clicking the next button to load additional items into the list.

Starting URL: http://fs-attributes-list.webflow.io/list-load-more?dev=true

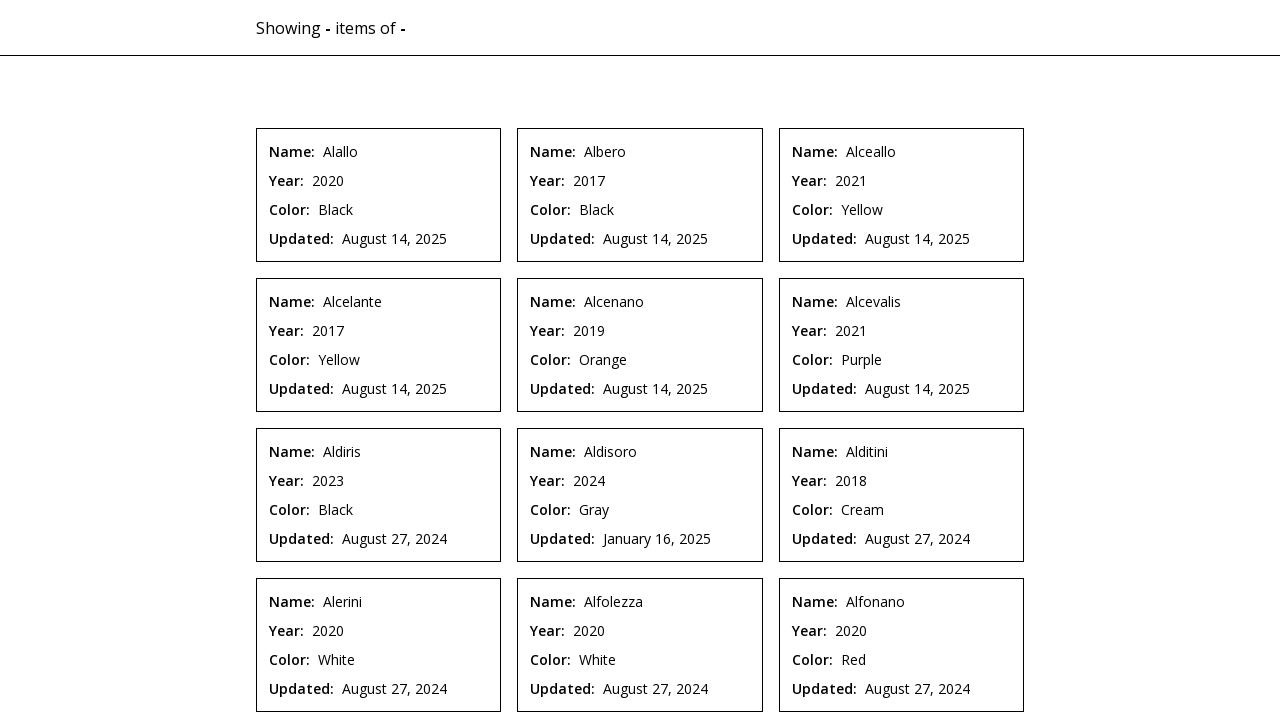

Waited for CMS items to load on the page
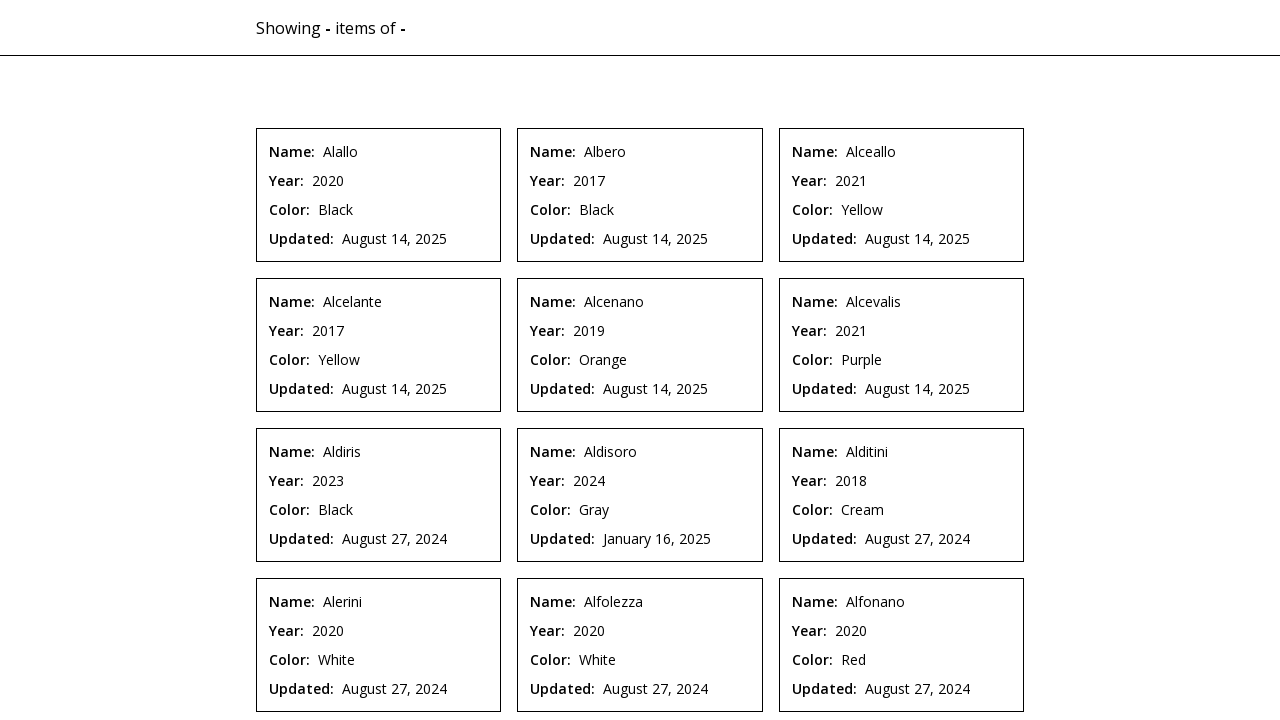

Waited 1000ms for page to stabilize
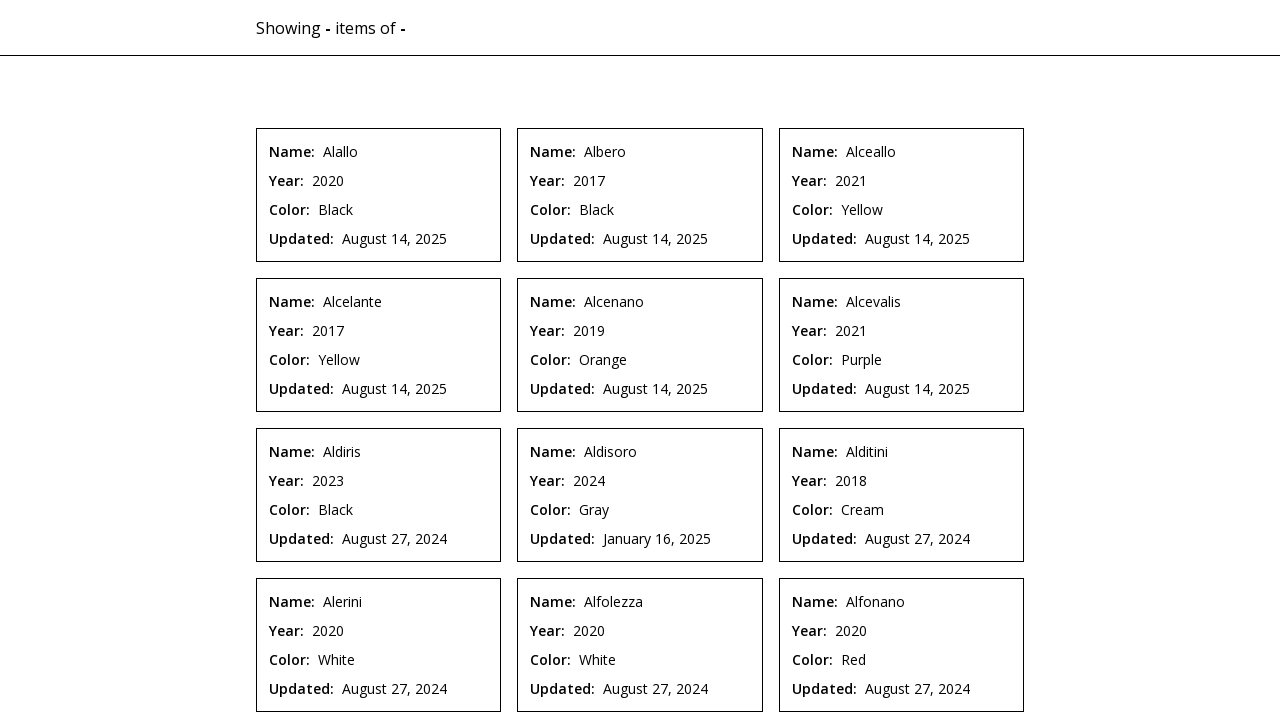

Located the next pagination button
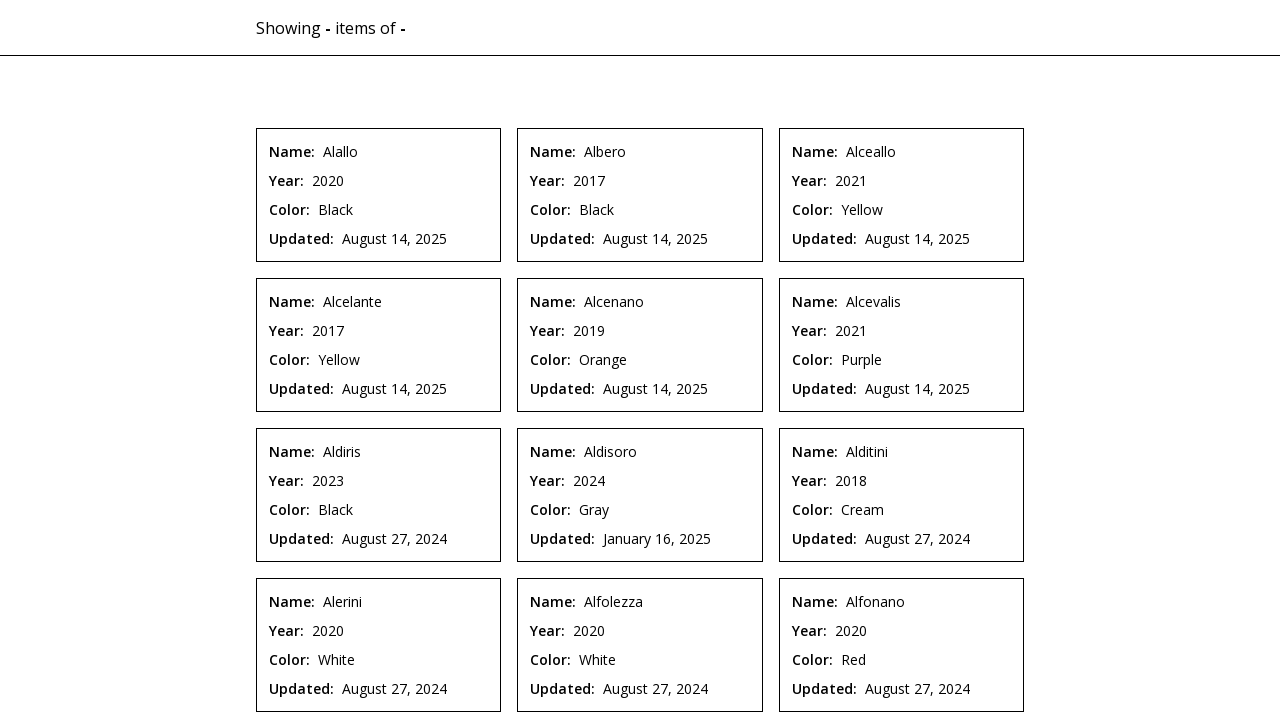

Clicked next pagination button to load more items at (640, 522) on .w-pagination-next
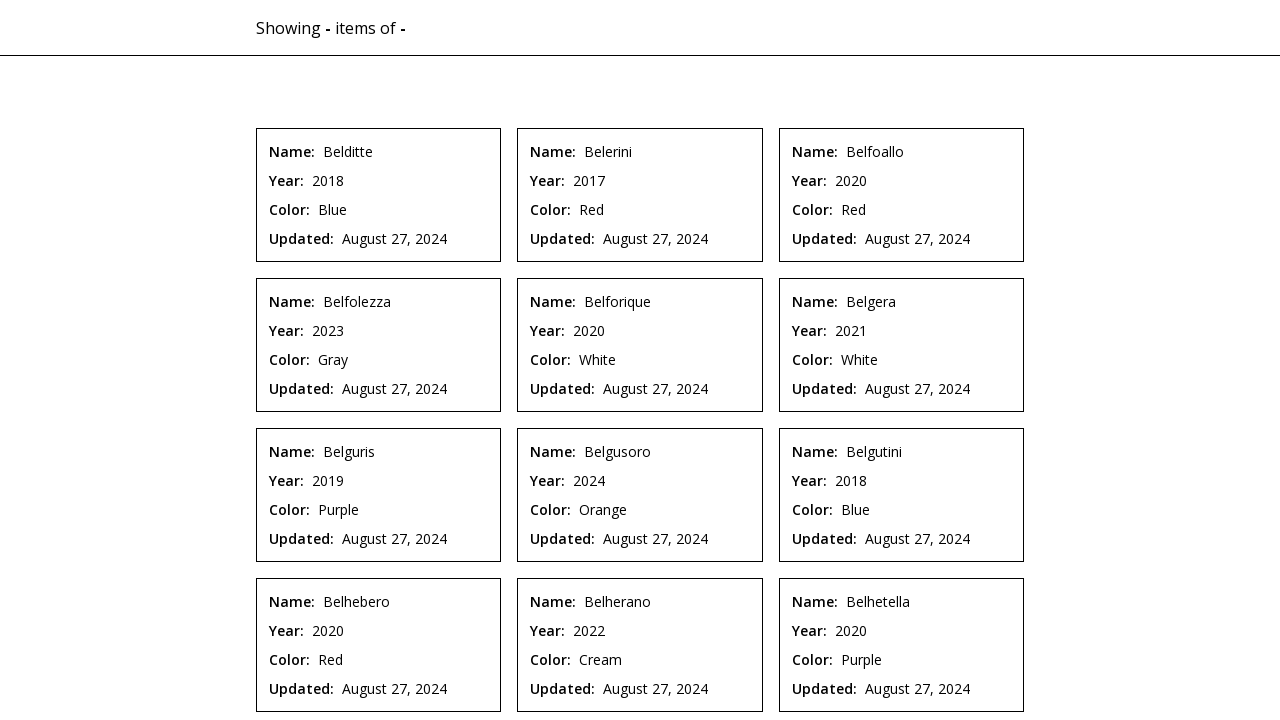

Waited 1000ms for additional items to load
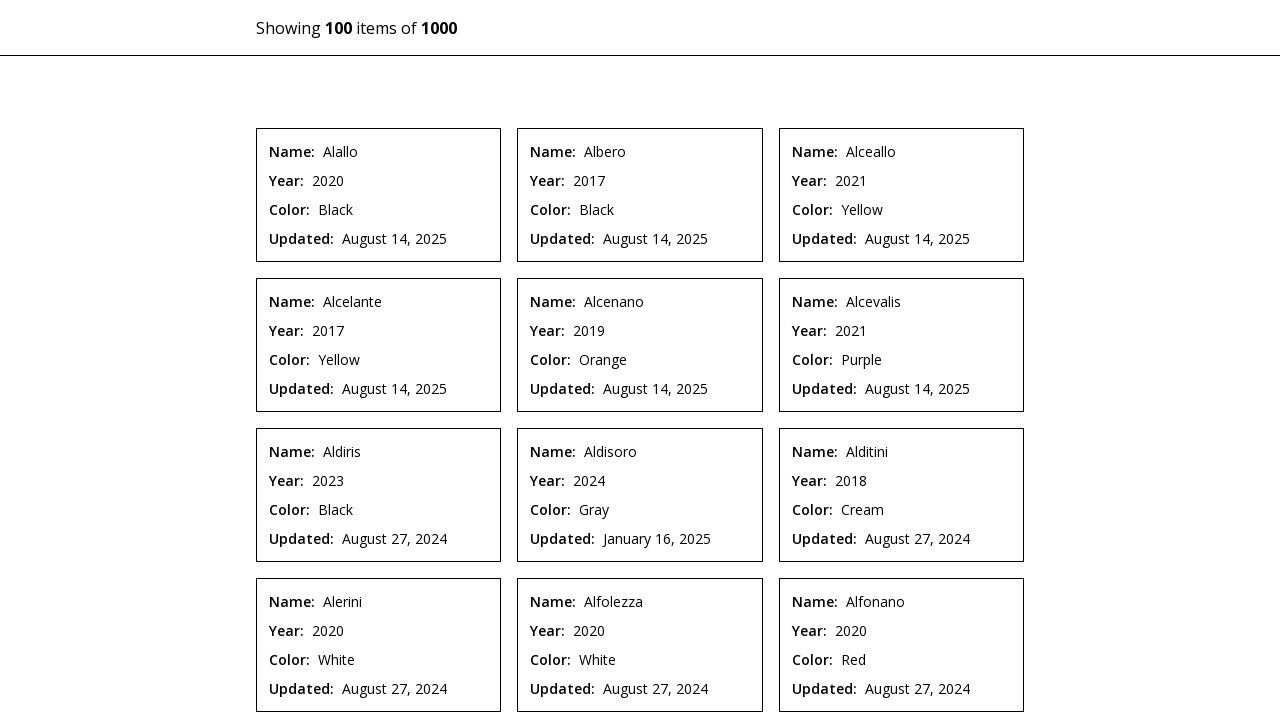

Clicked next pagination button again to load more items at (709, 522) on .w-pagination-next
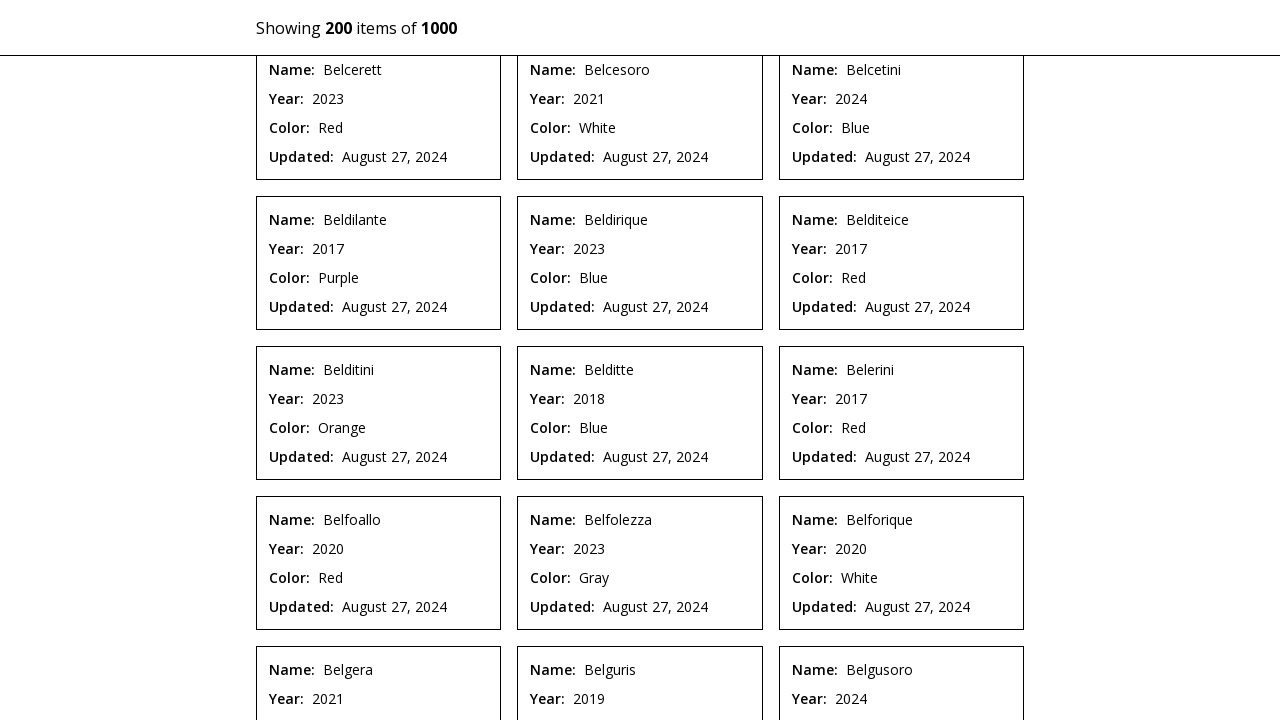

Waited 1000ms for additional items to load
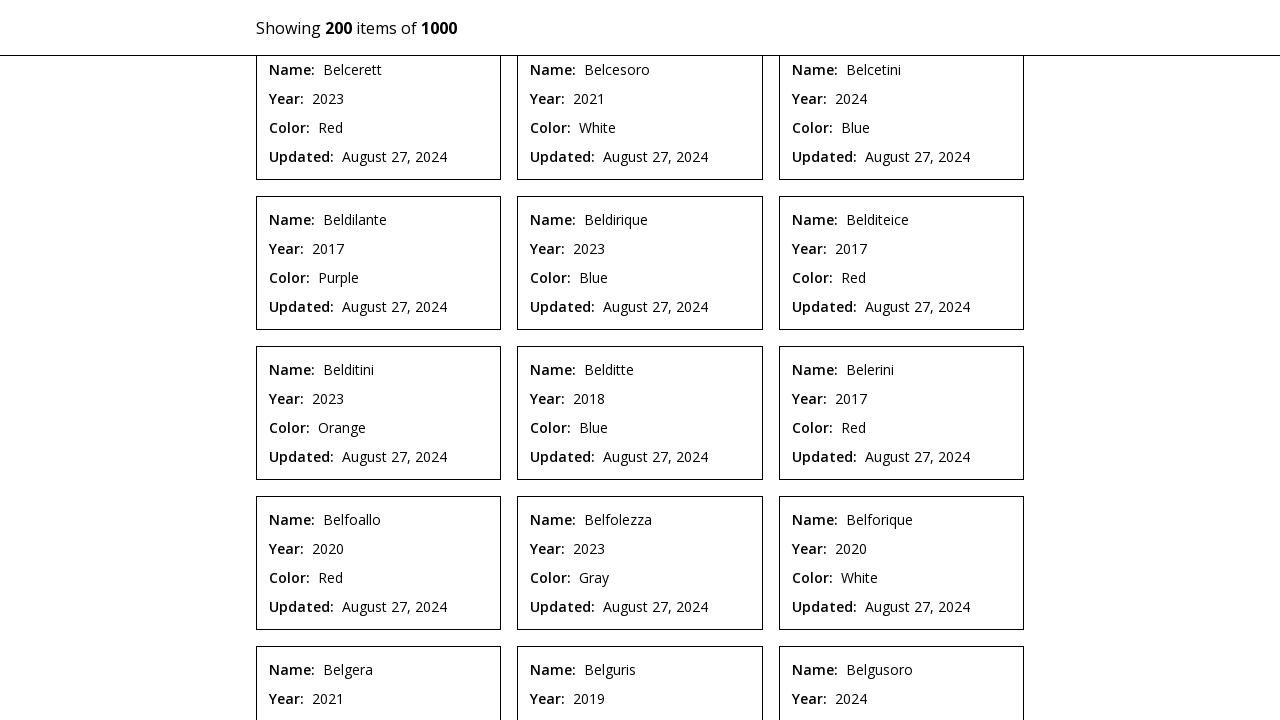

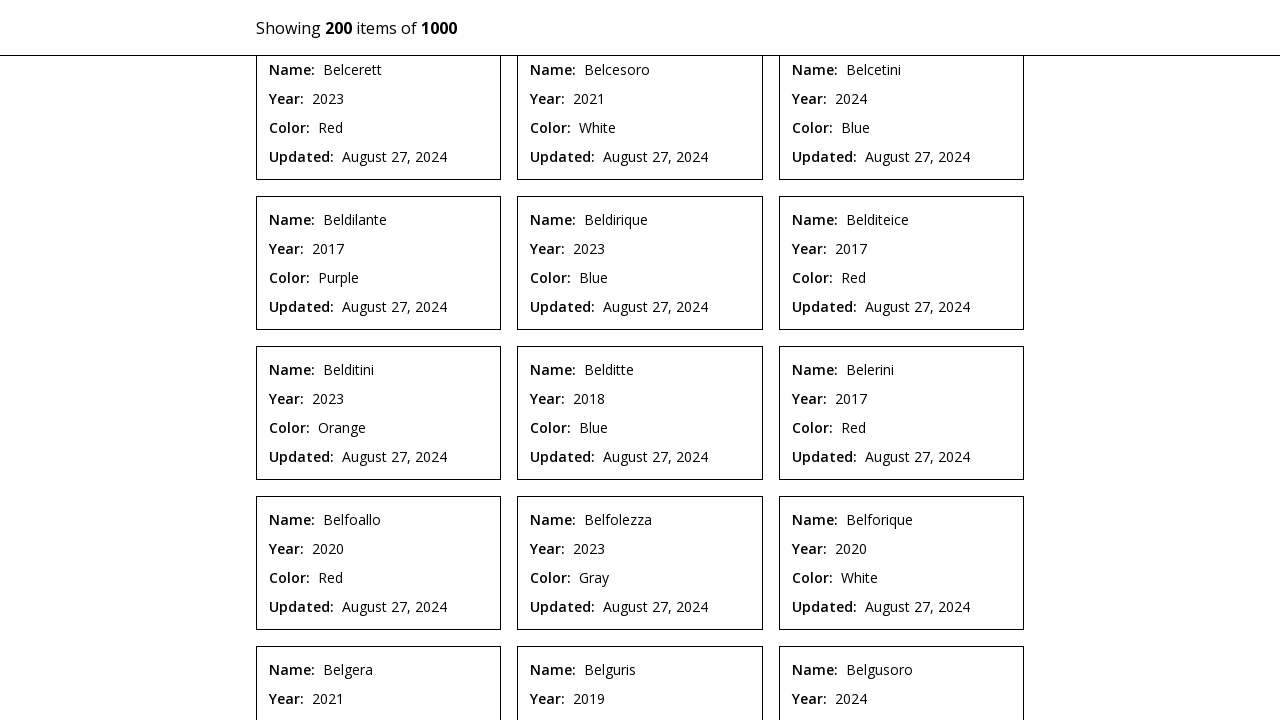